Tests P2P WebRTC connection between two peers on RTCPortal. Opens two browser pages, waits for each to receive their unique ID, then has Peer 1 connect to Peer 2 by entering Peer 2's ID and clicking connect. Verifies both peers show successful connection status.

Starting URL: https://dpxa.github.io/RTCPortal/

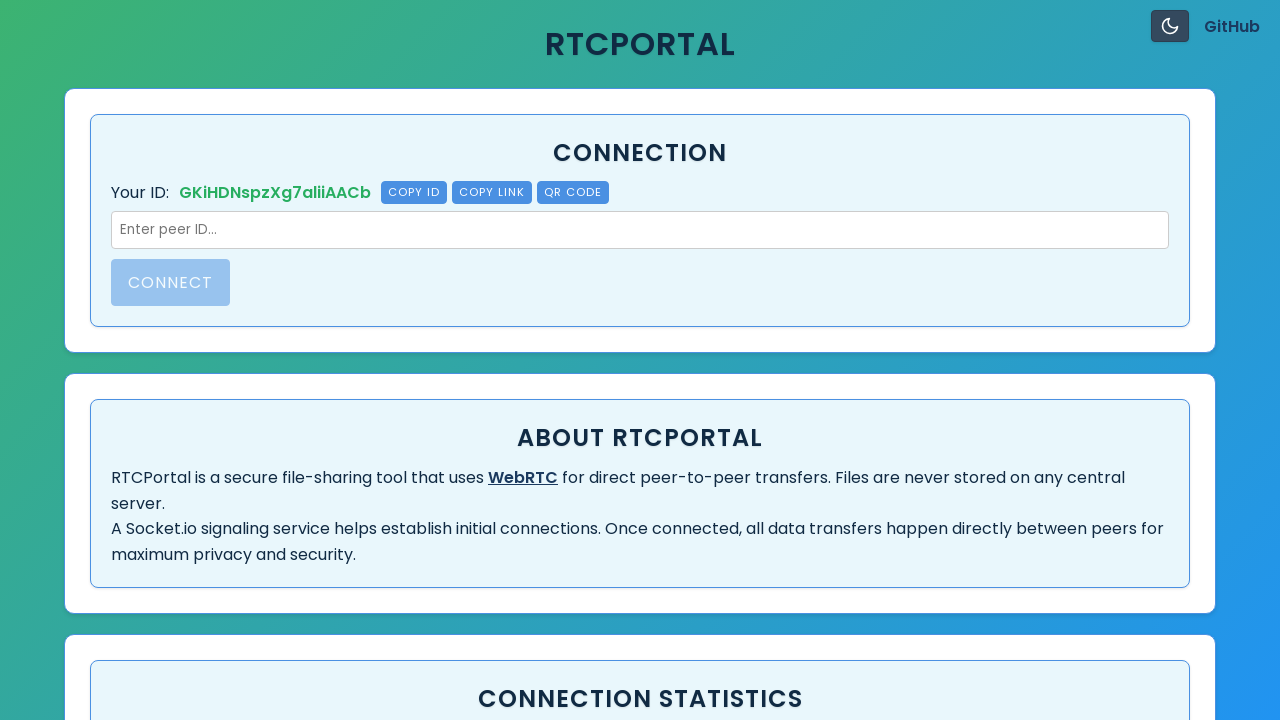

Page title confirmed as 'RTCPortal - P2P File Sharing'
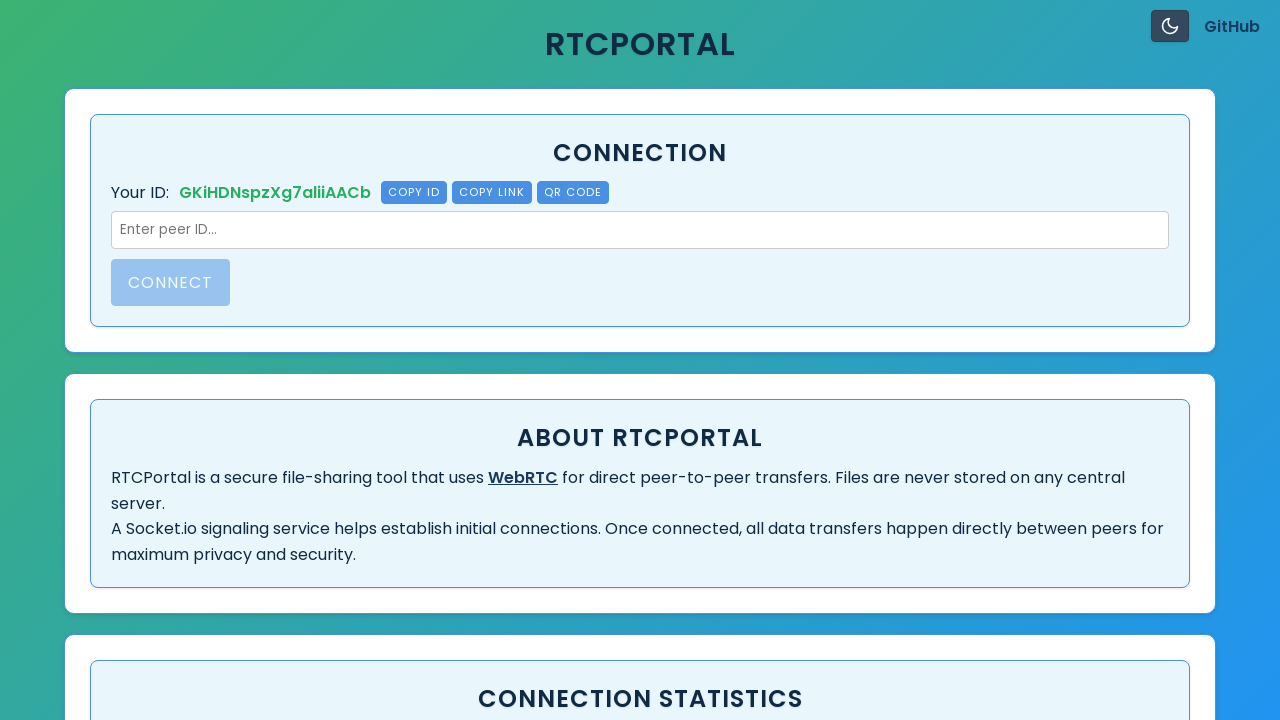

Peer 1's ID display element found
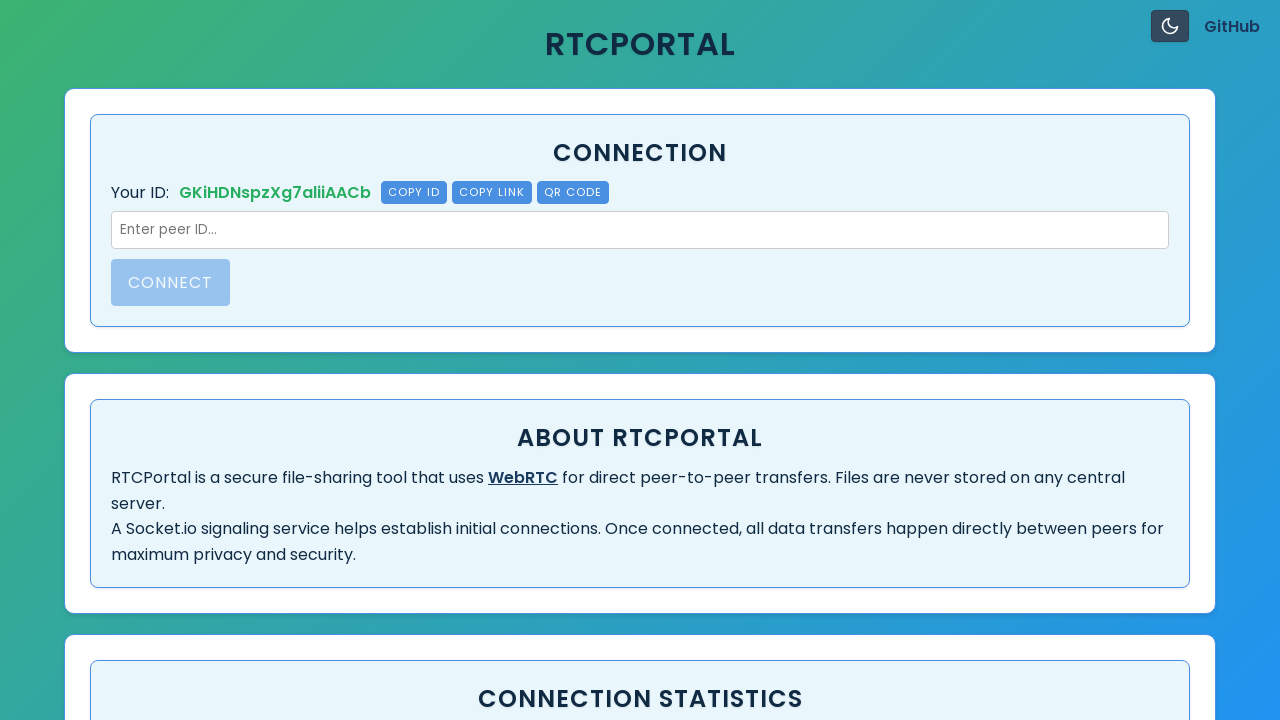

Peer 1's unique ID generated and populated
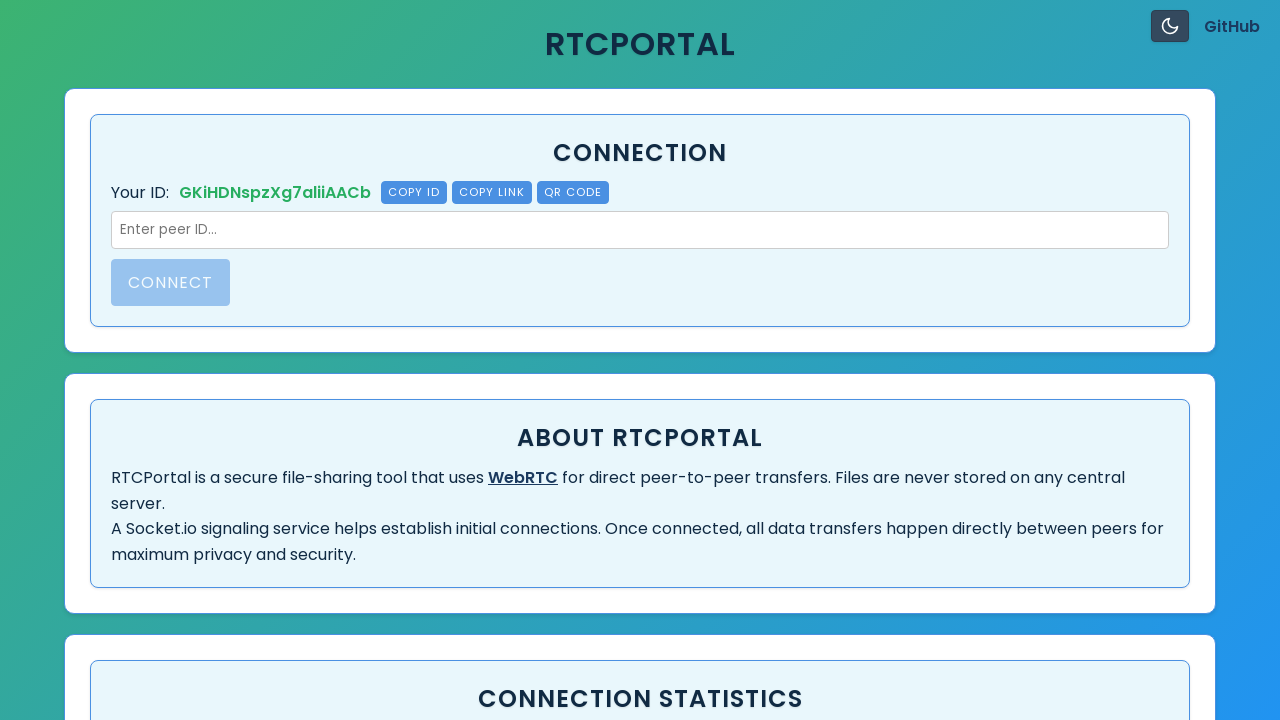

Peer 1 ID retrieved: GKiHDNspzXg7aliiAACb
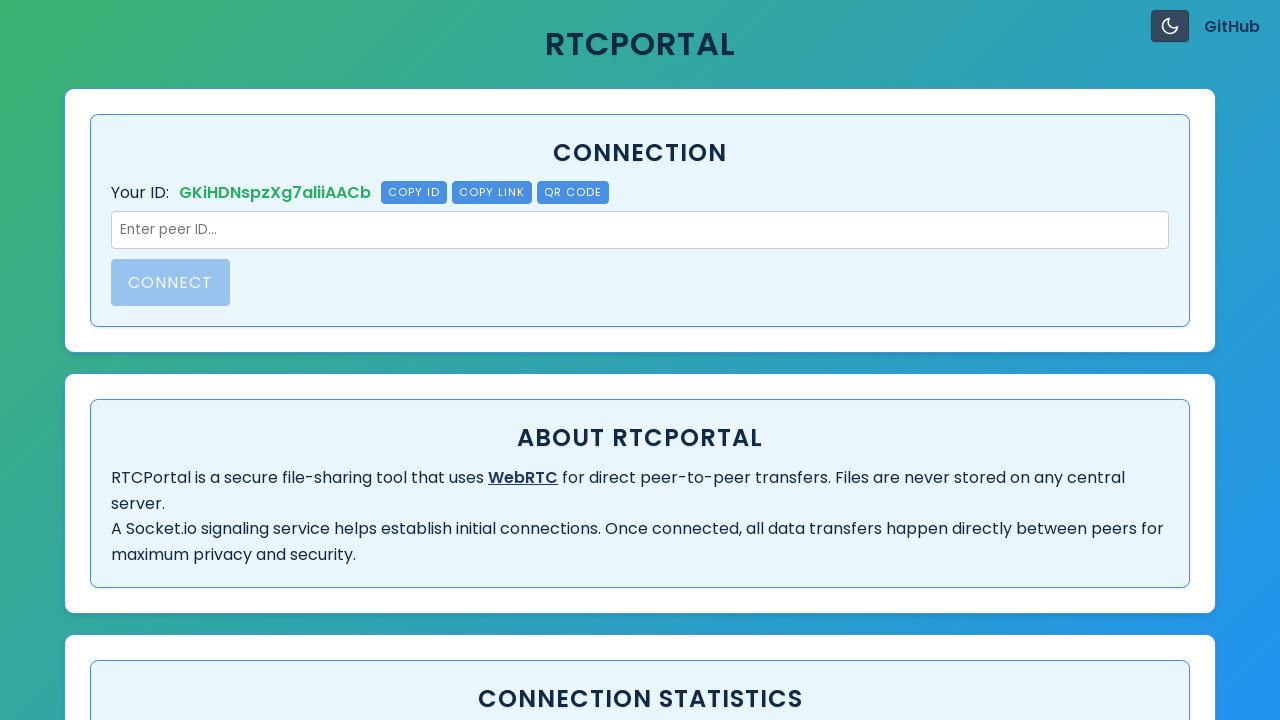

Peer 1's copy ID button is visible
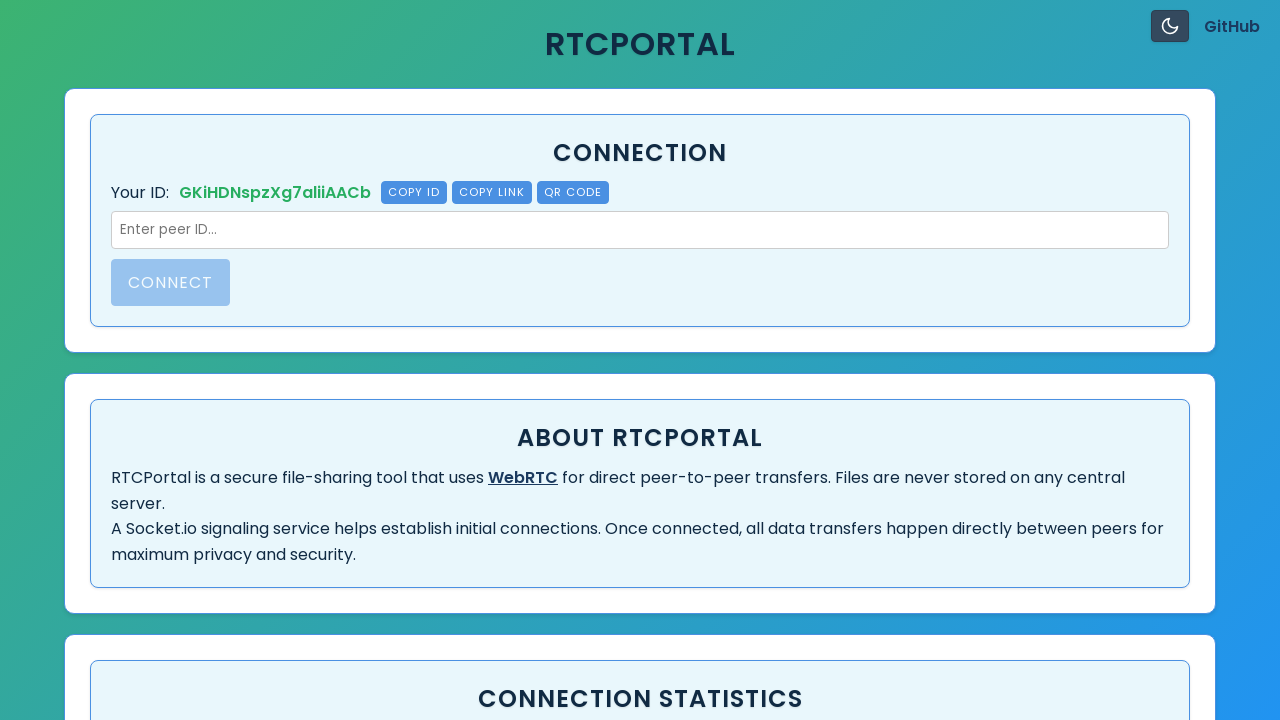

New browser page created for Peer 2
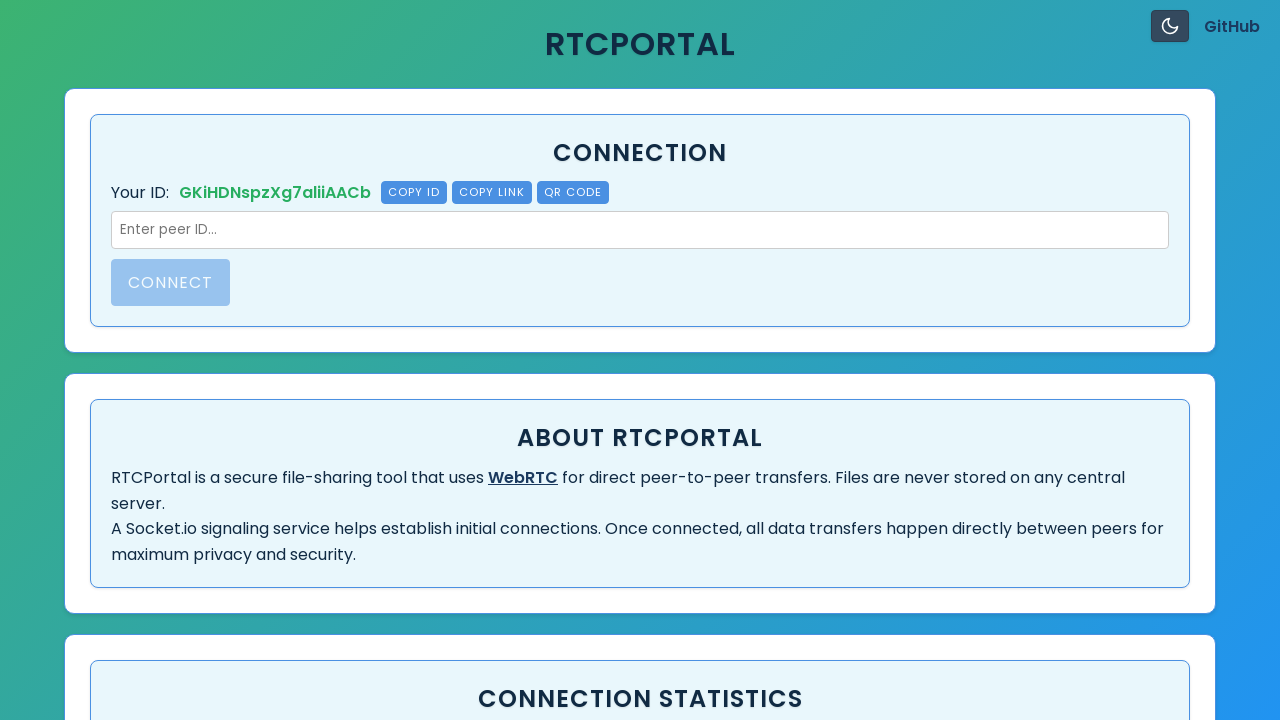

Peer 2 page navigated to RTCPortal URL
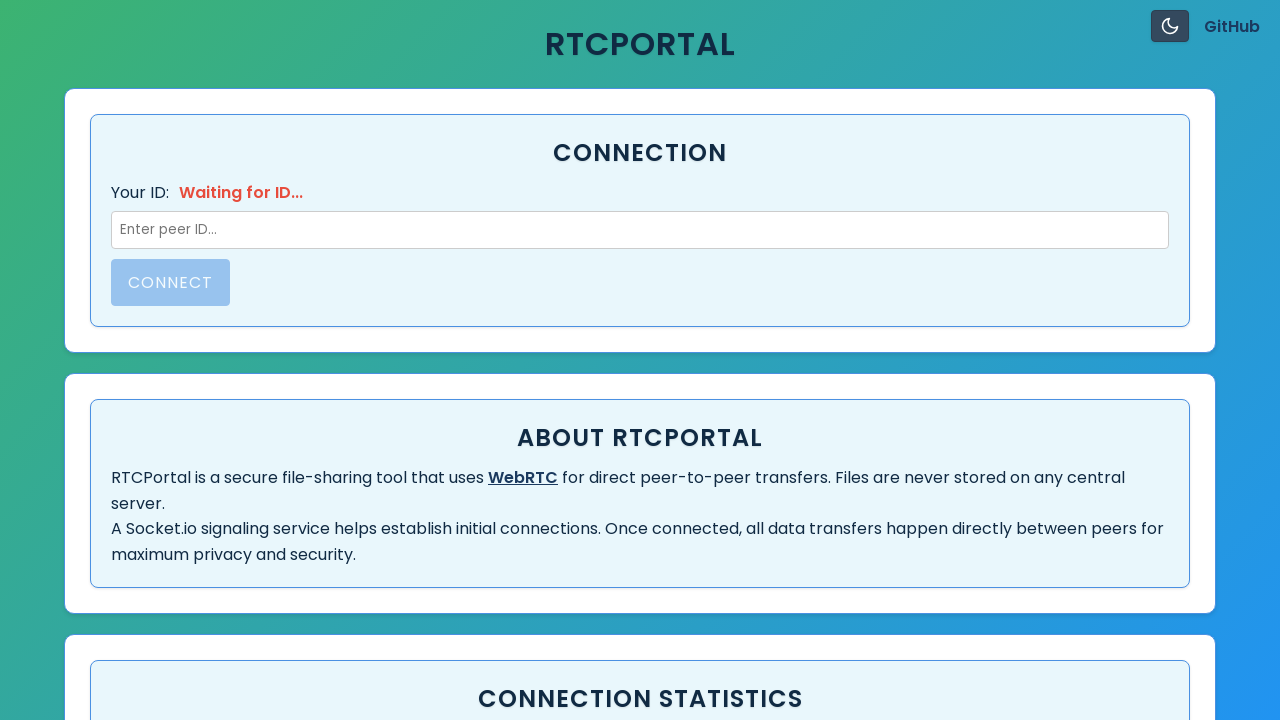

Peer 2 page title confirmed as 'RTCPortal - P2P File Sharing'
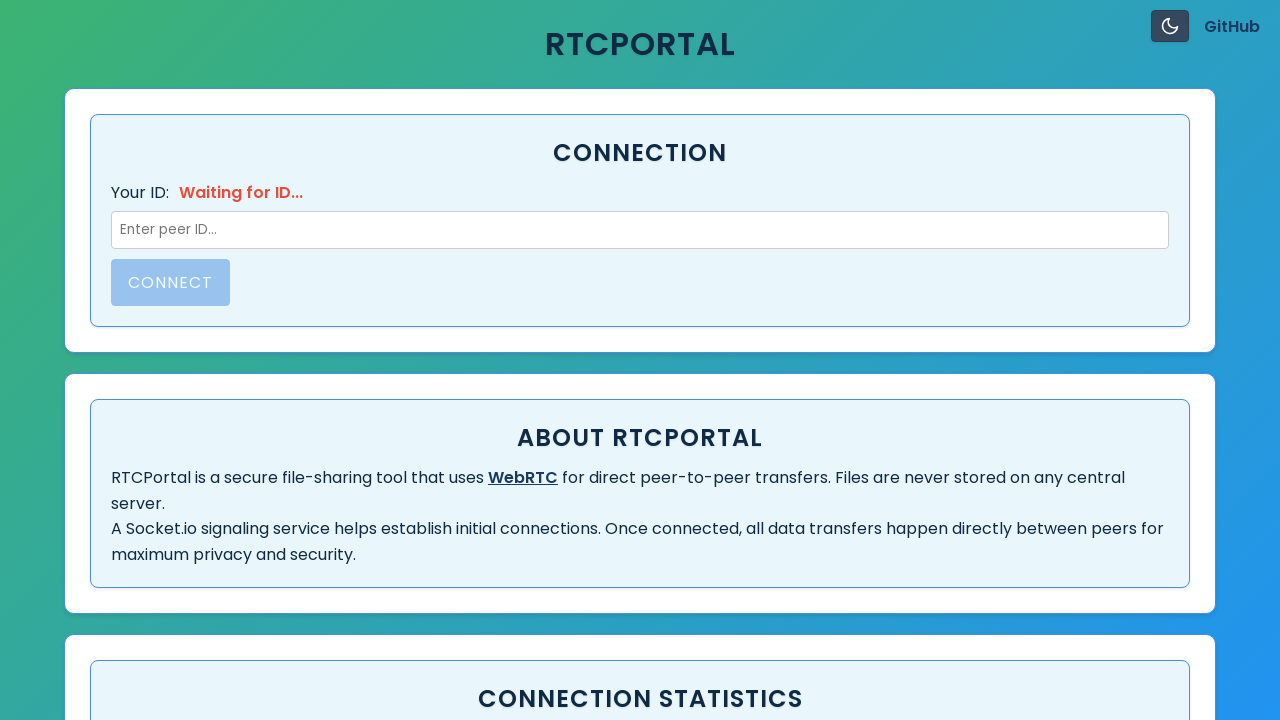

Peer 2's ID display element found
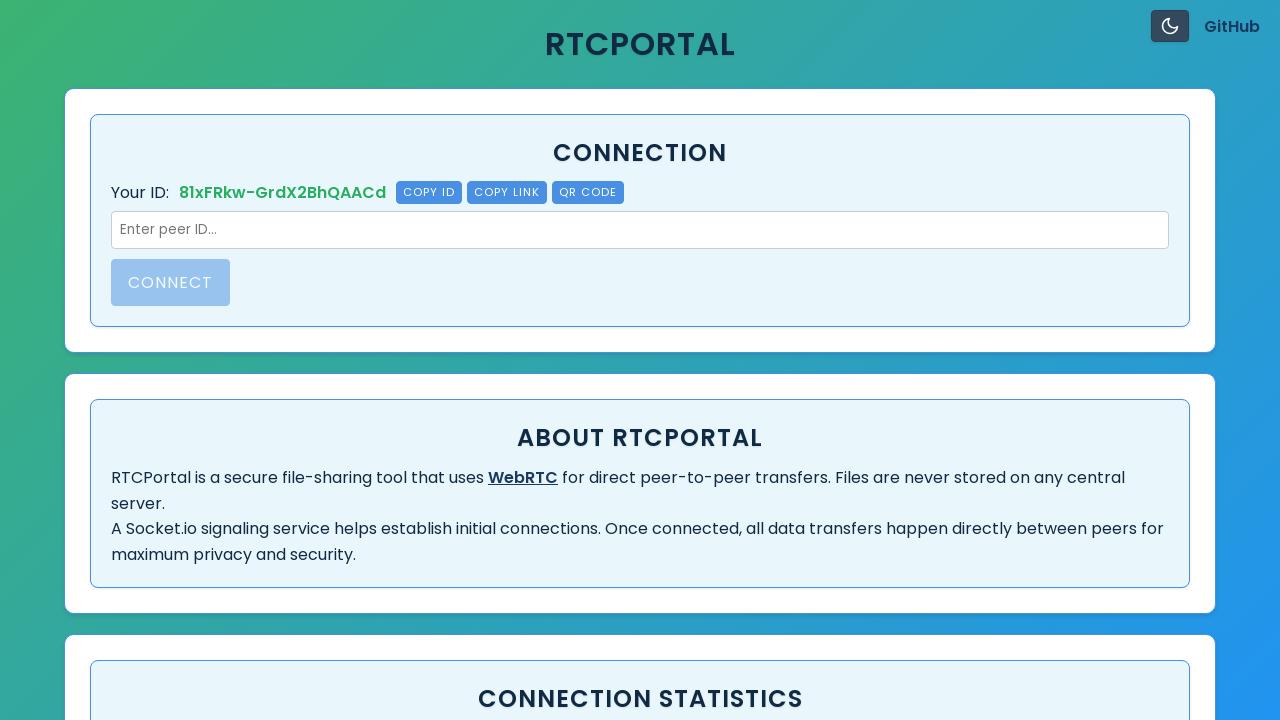

Peer 2's unique ID generated and populated
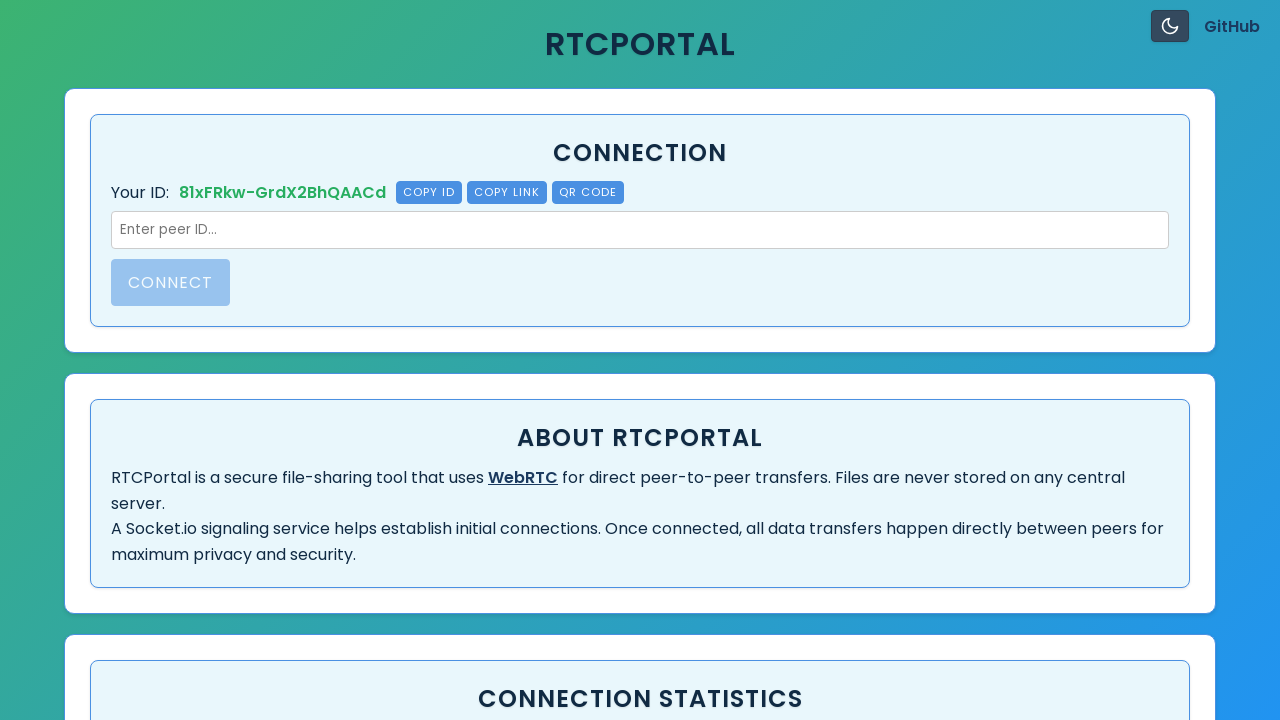

Peer 2 ID retrieved: 81xFRkw-GrdX2BhQAACd
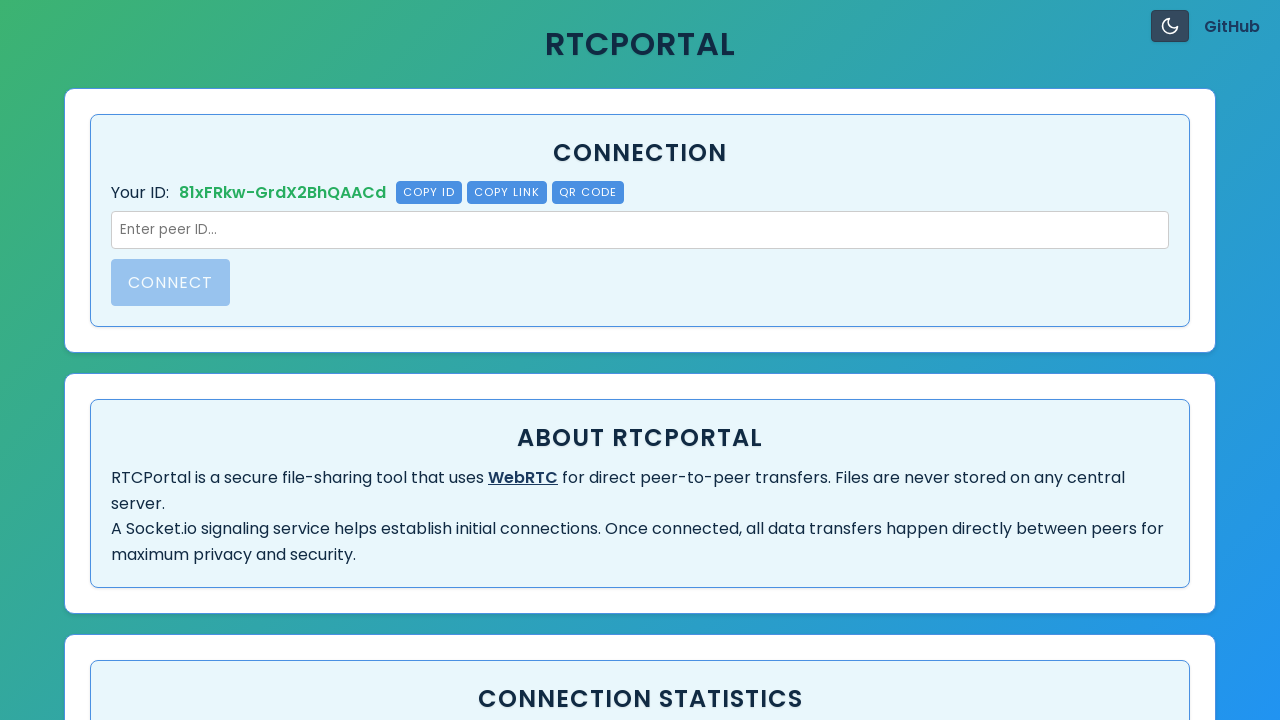

Peer 2's copy ID button is visible
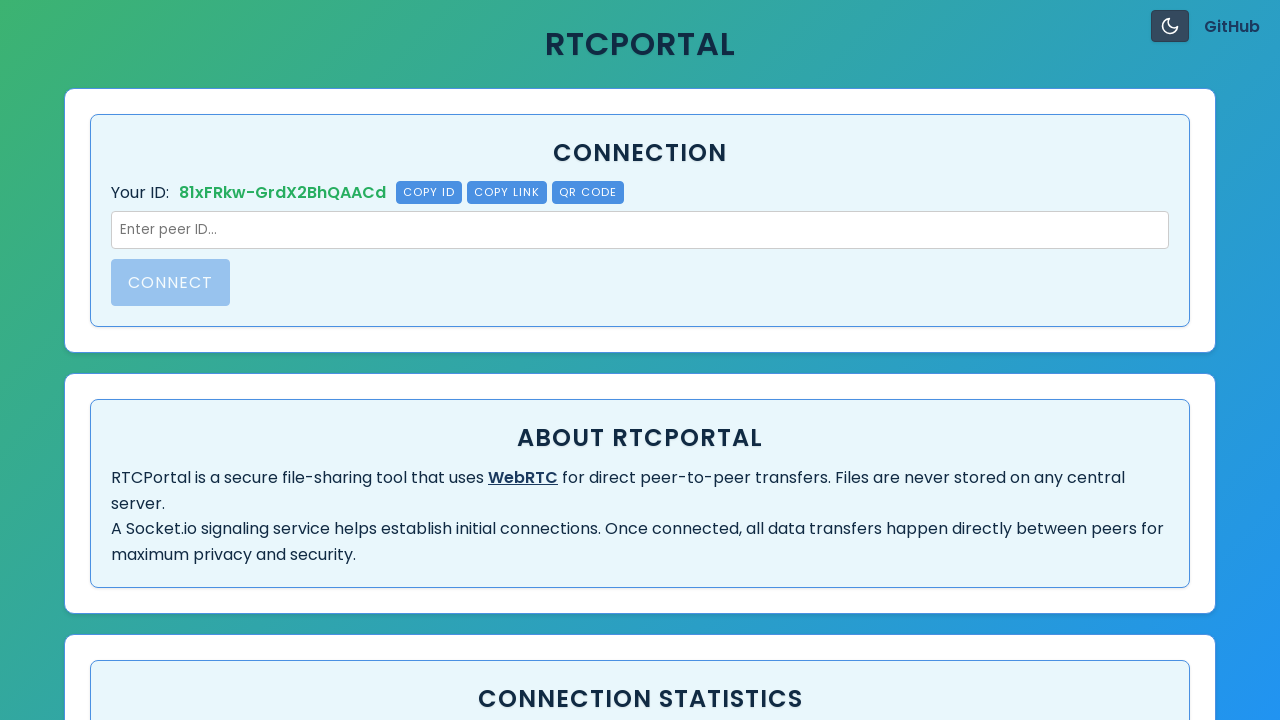

Peer 1 entered Peer 2's ID in partner field: 81xFRkw-GrdX2BhQAACd on #partner-id-field
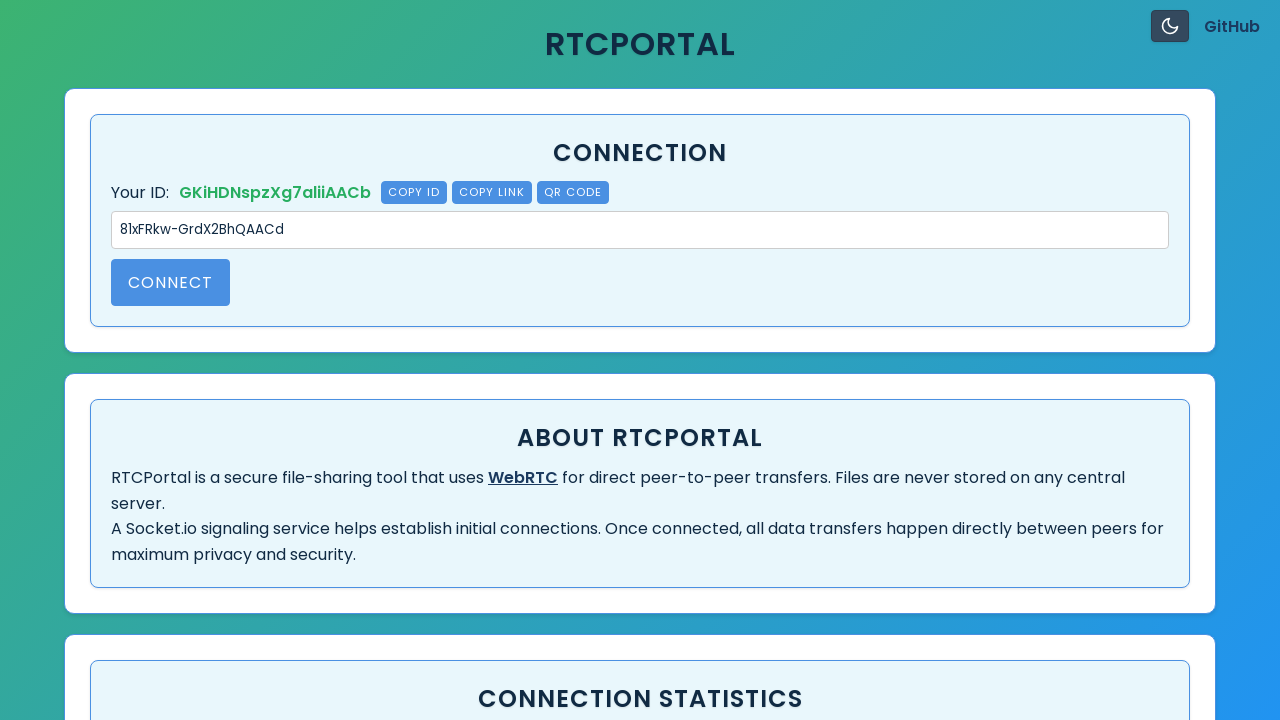

Connect button is enabled on Peer 1
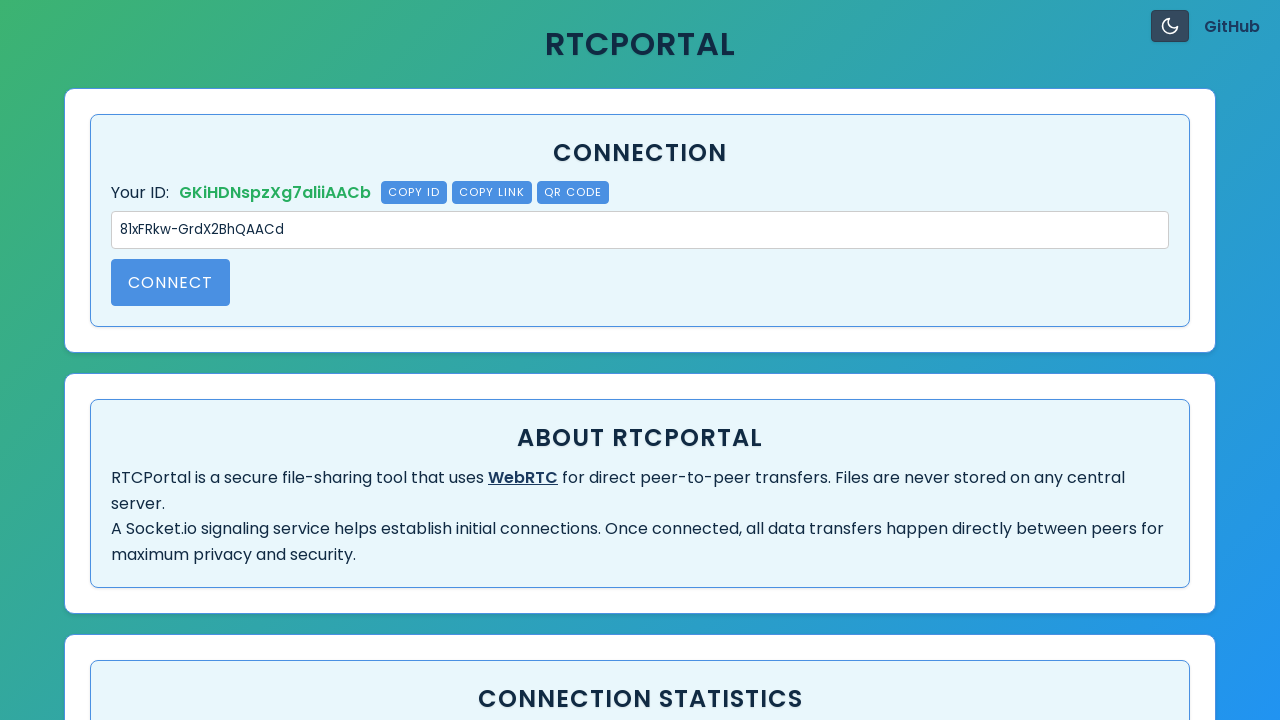

Peer 1 clicked the connect button to initiate connection at (170, 282) on #connect-btn
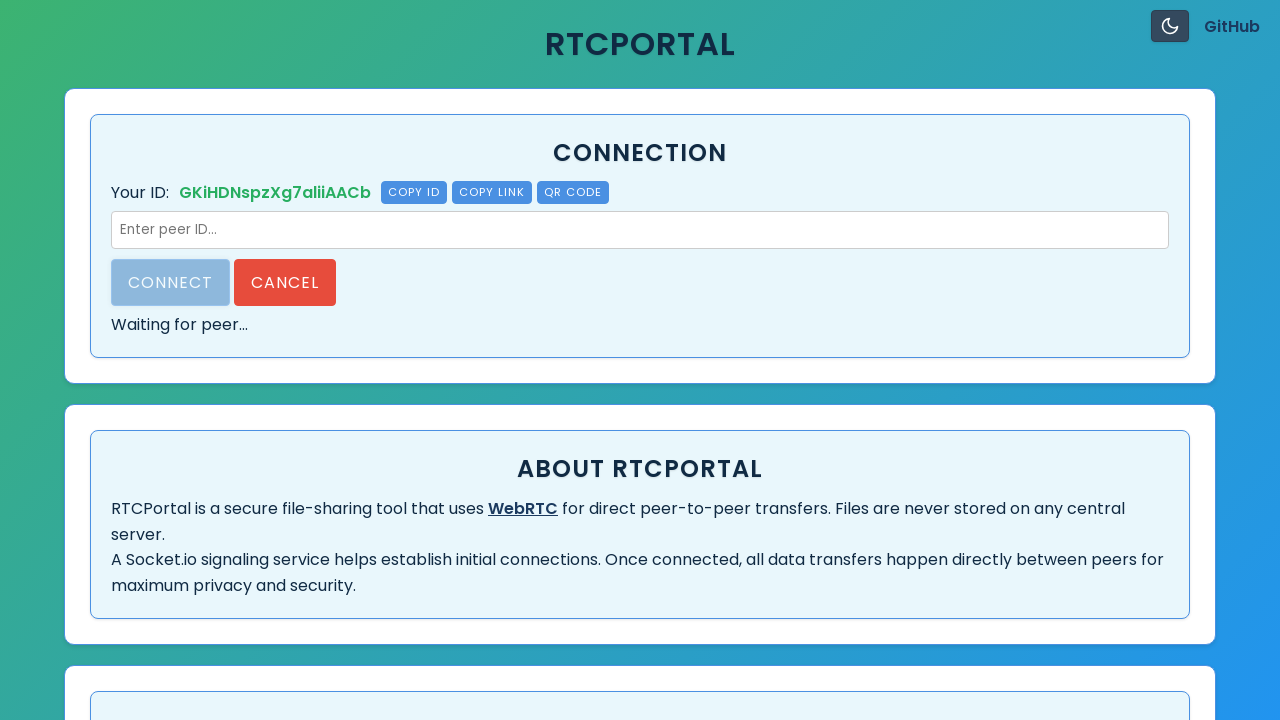

Peer 1 active connection container is now visible
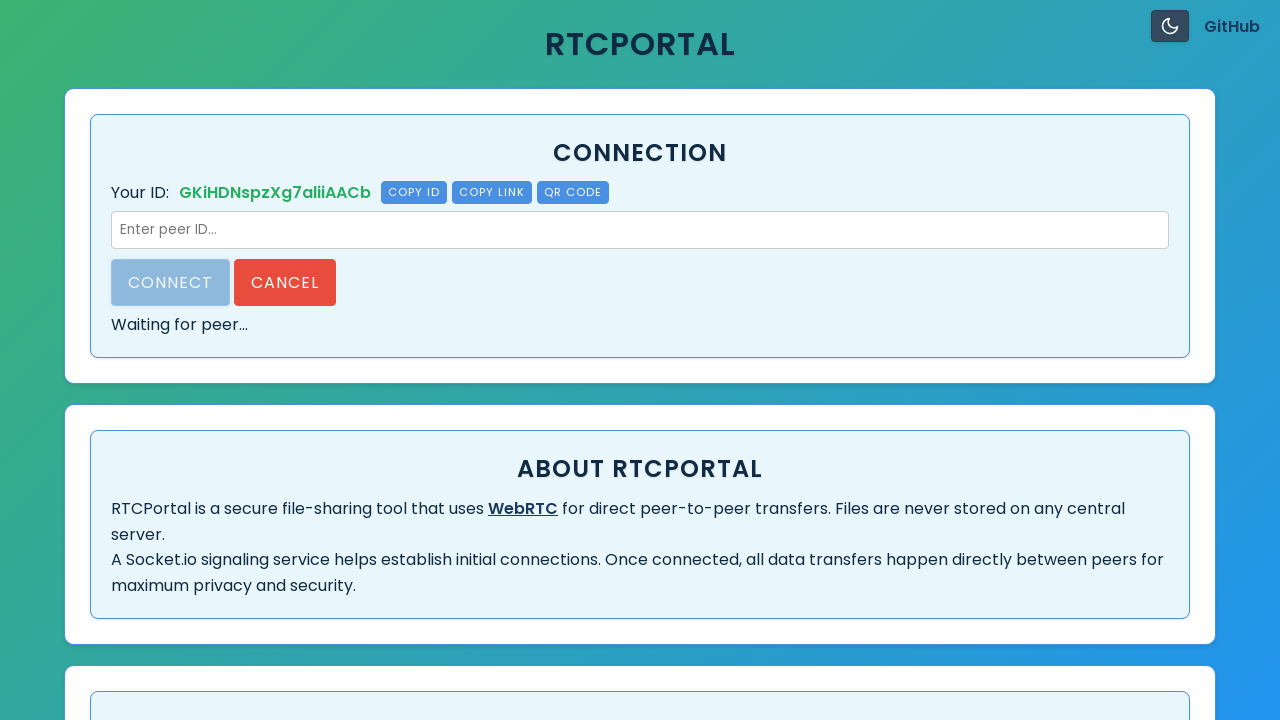

Peer 1 connection status updated with Peer 2's ID
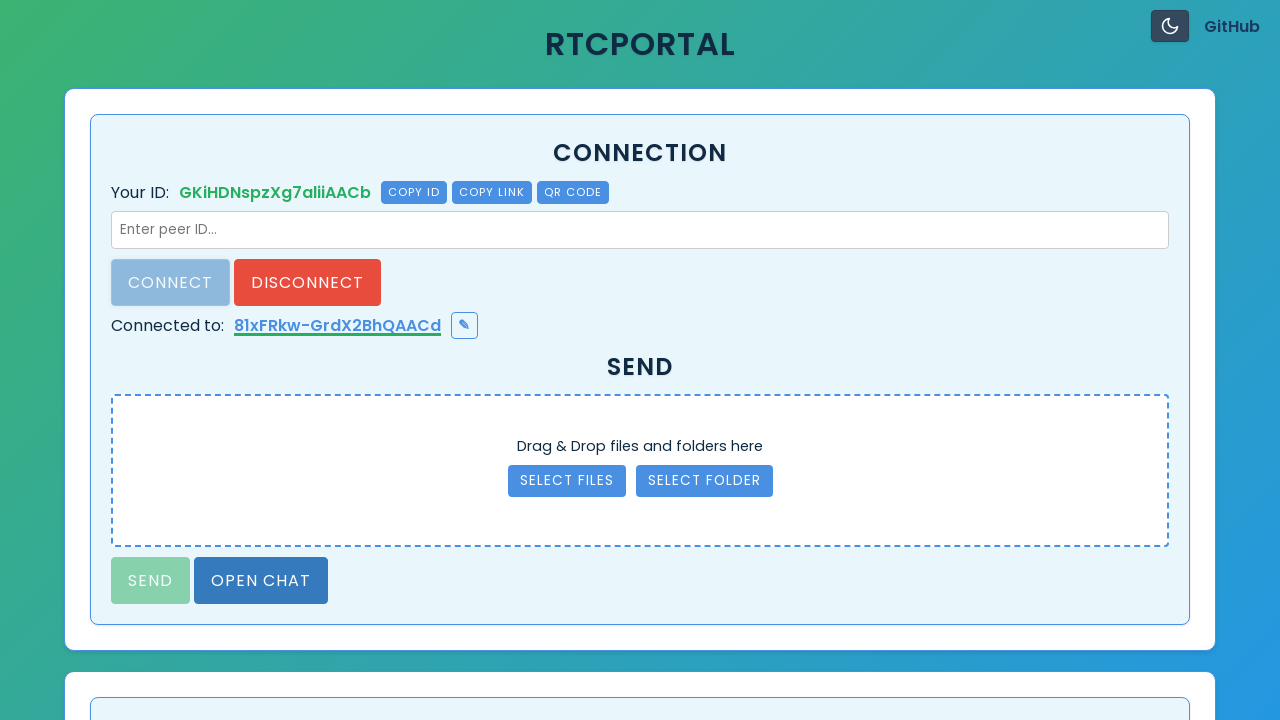

Peer 1 end connection button is visible
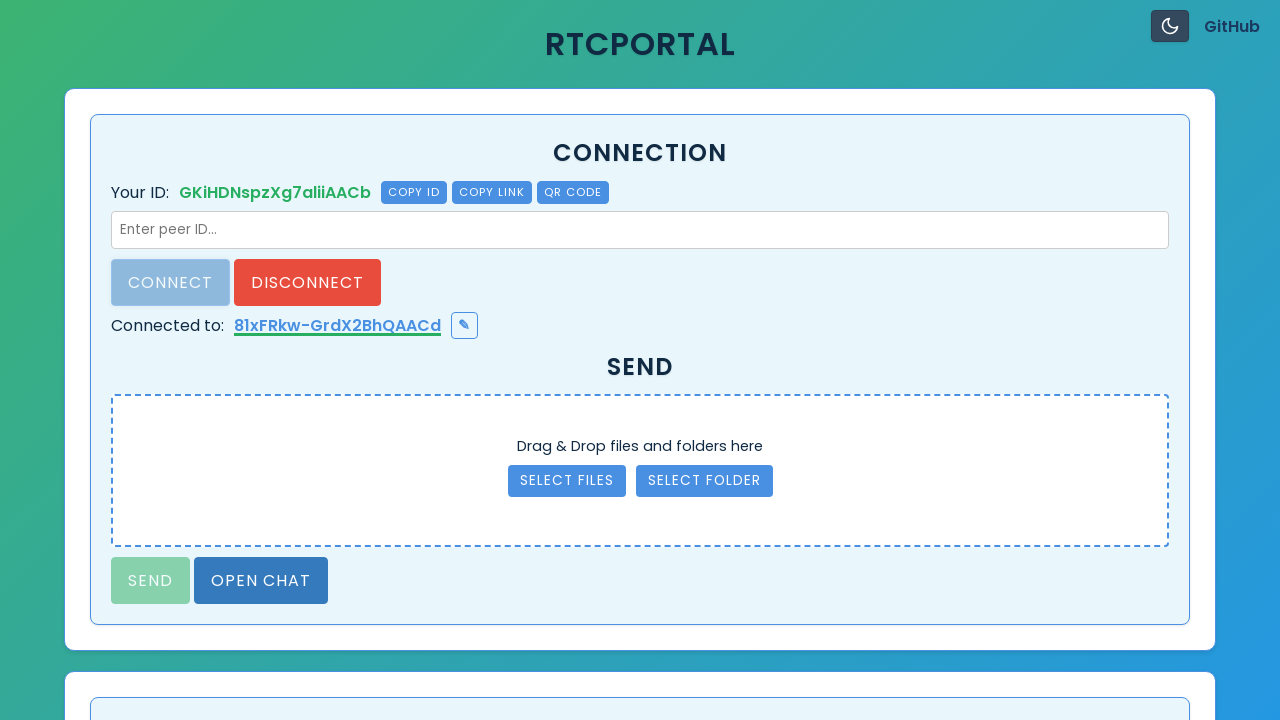

Peer 1 file transfer section is visible and available
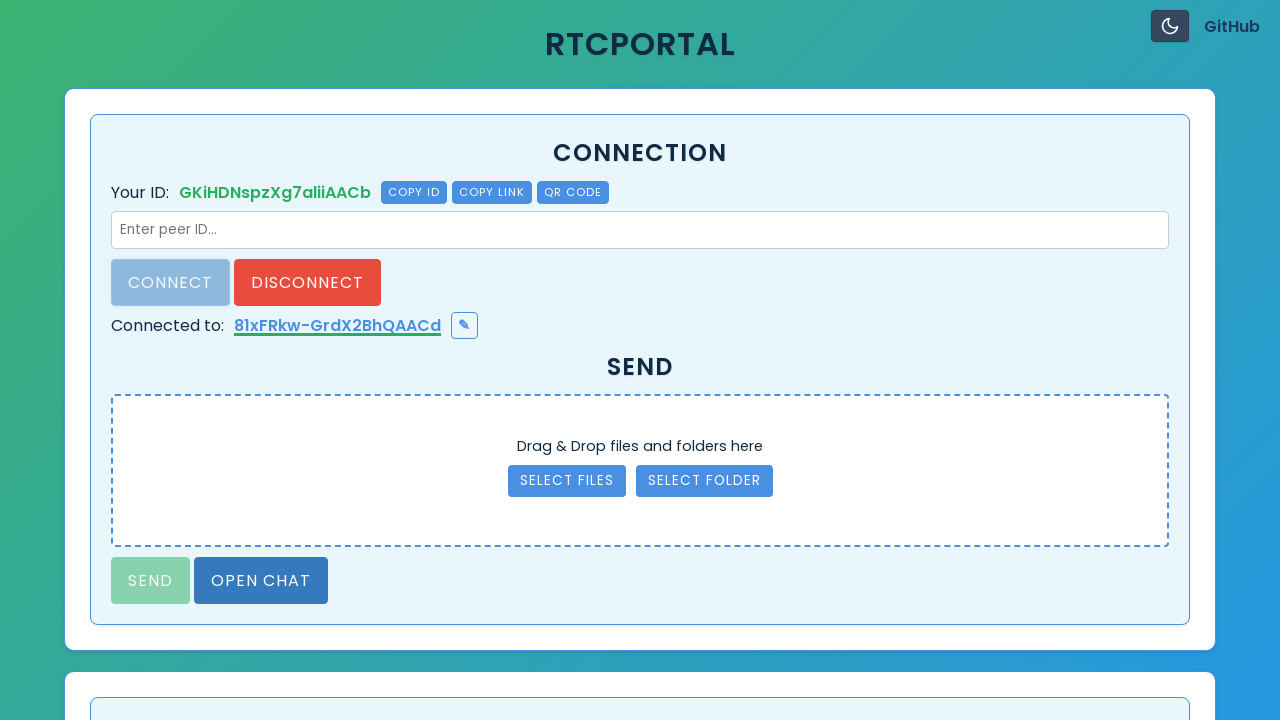

Peer 2 active connection container is now visible
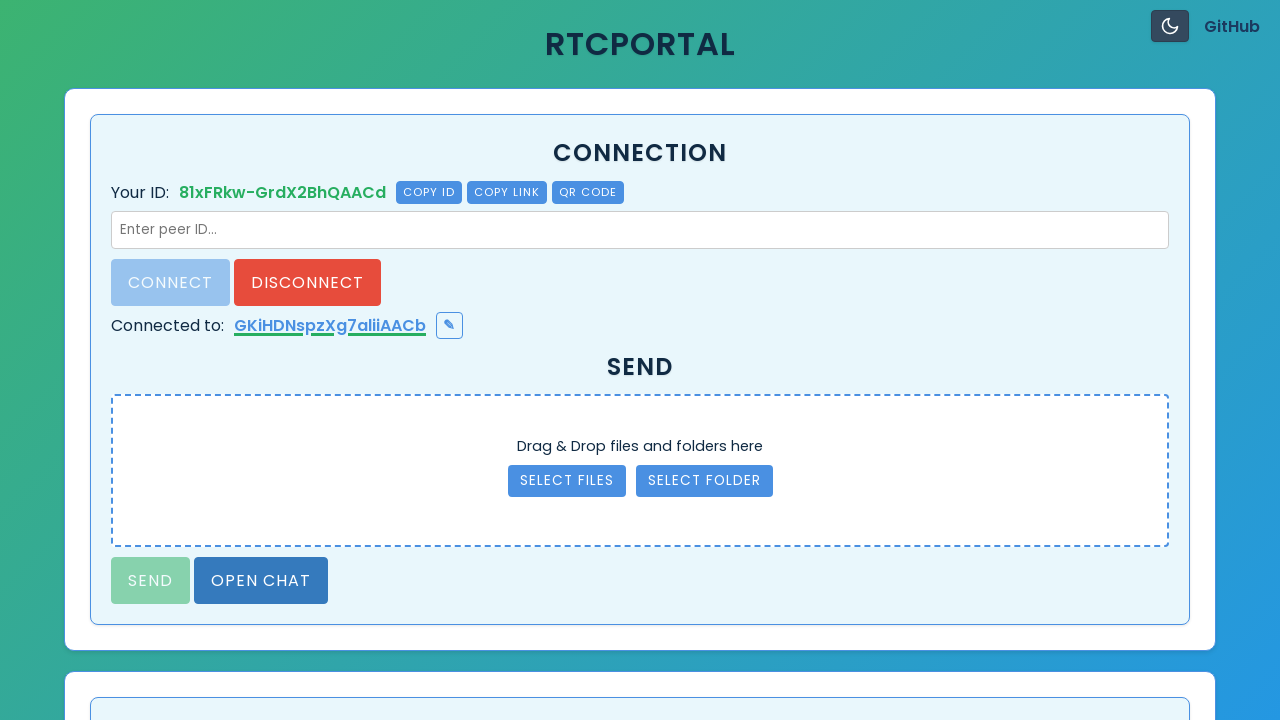

Peer 2 connection status updated with Peer 1's ID
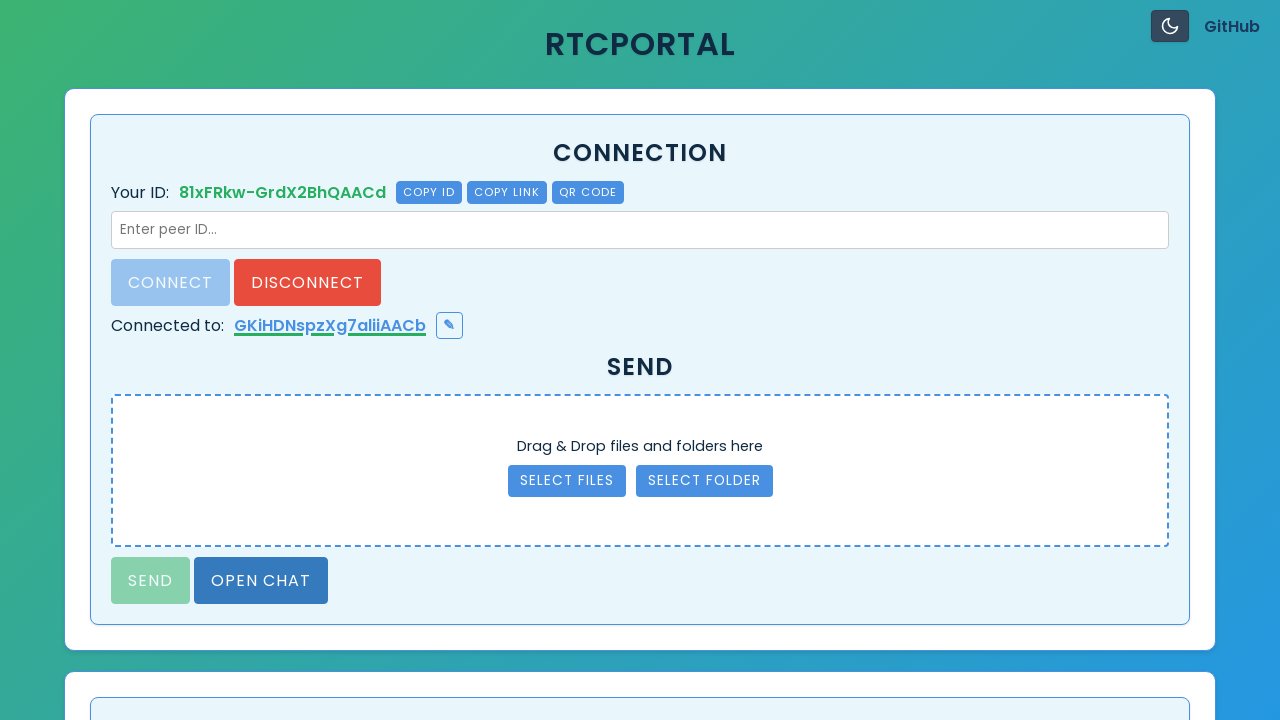

Peer 2 end connection button is visible
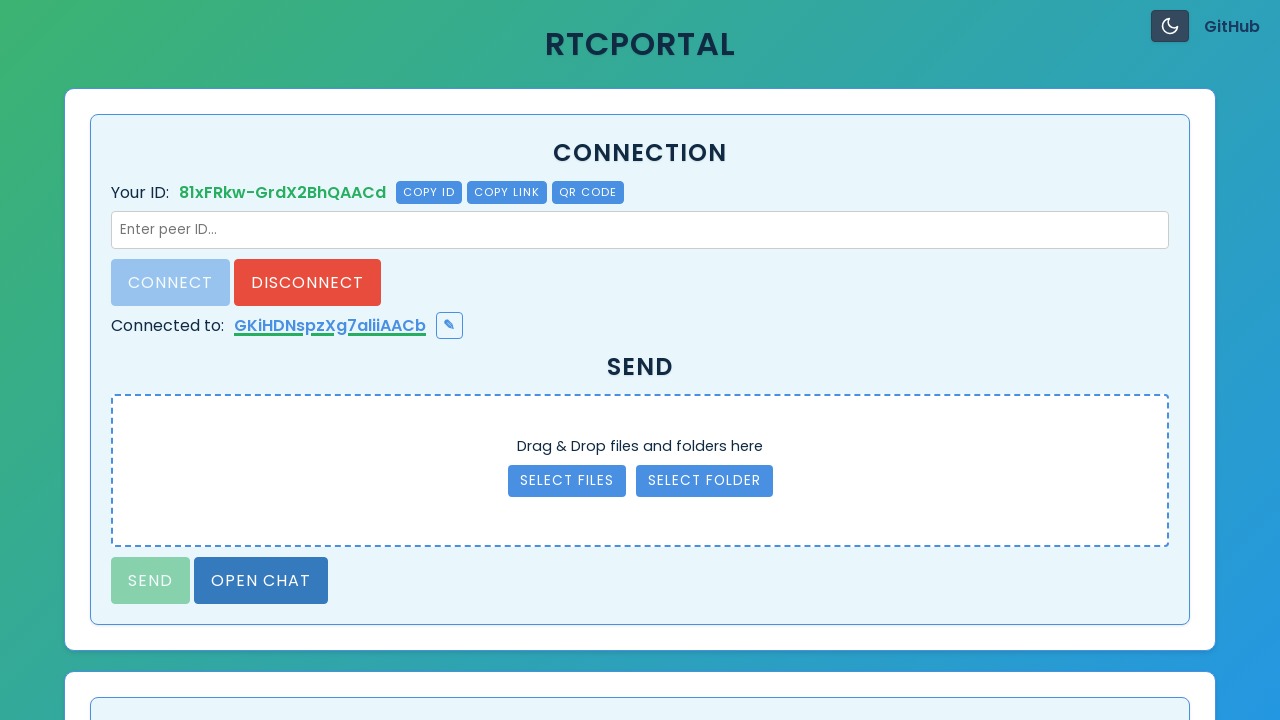

Peer 2 file transfer section is visible and available
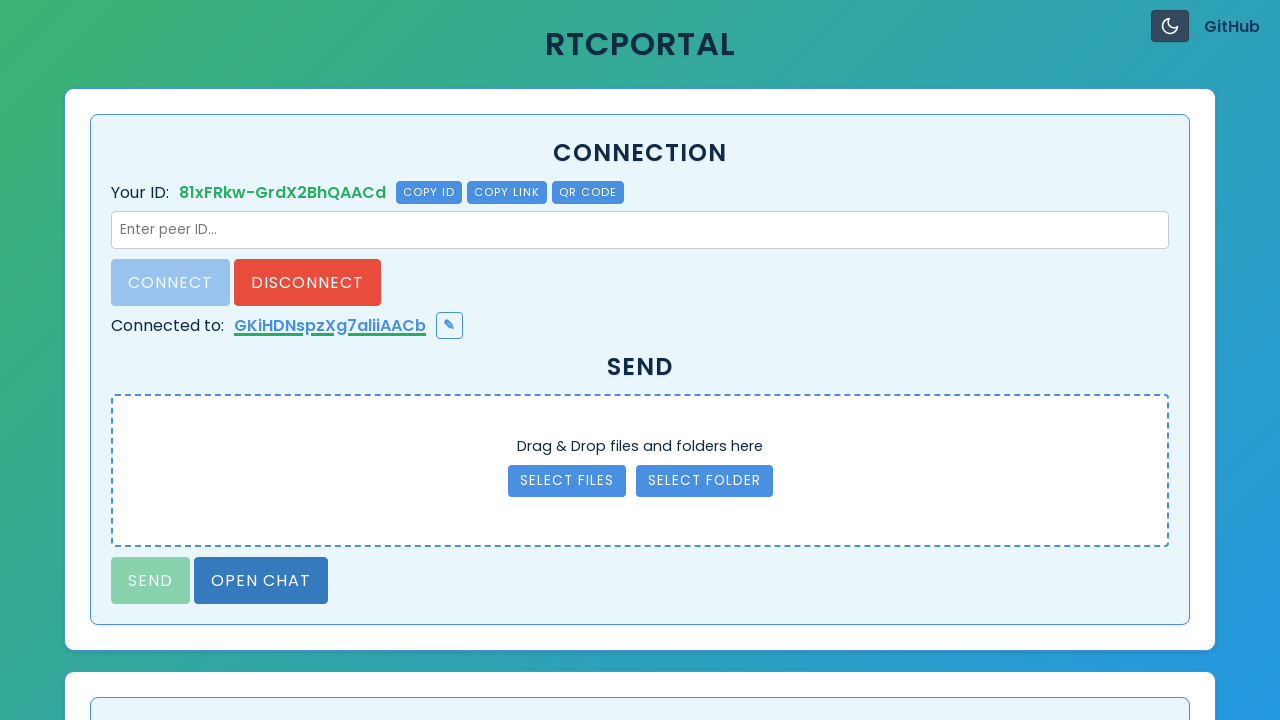

GitHub repository link found on Peer 1's page
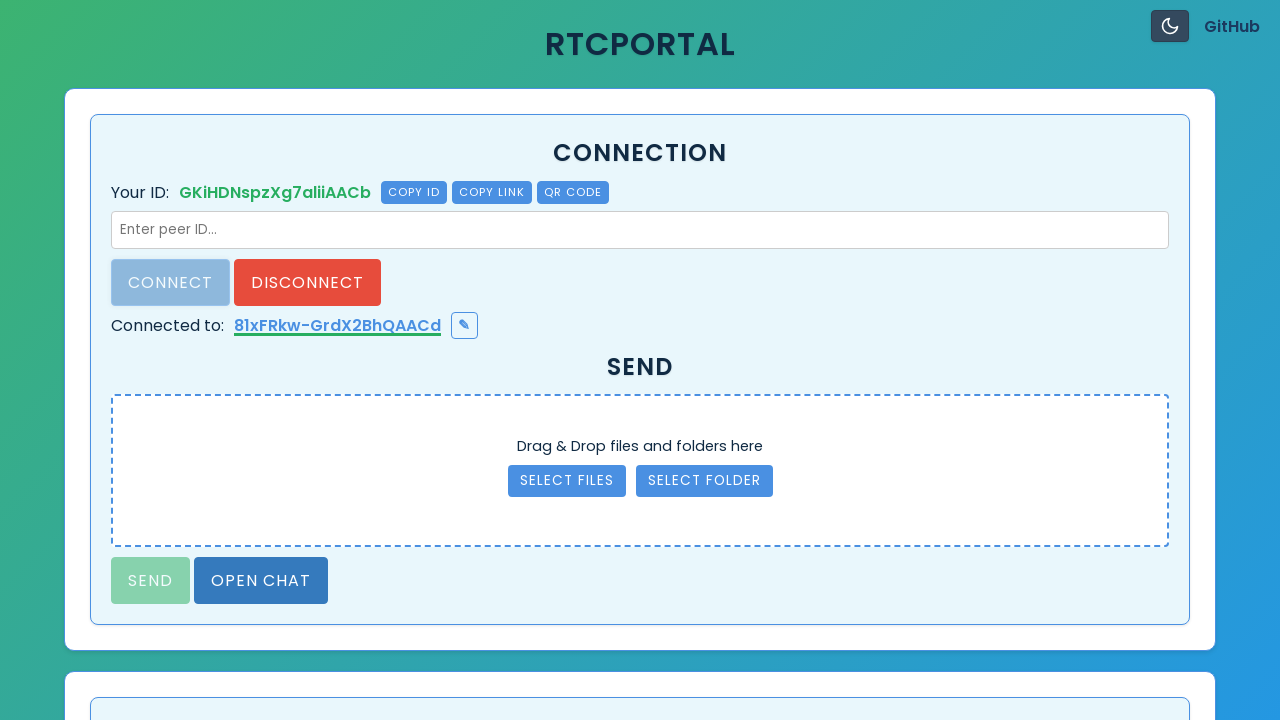

Peer 2 page closed, test completed successfully
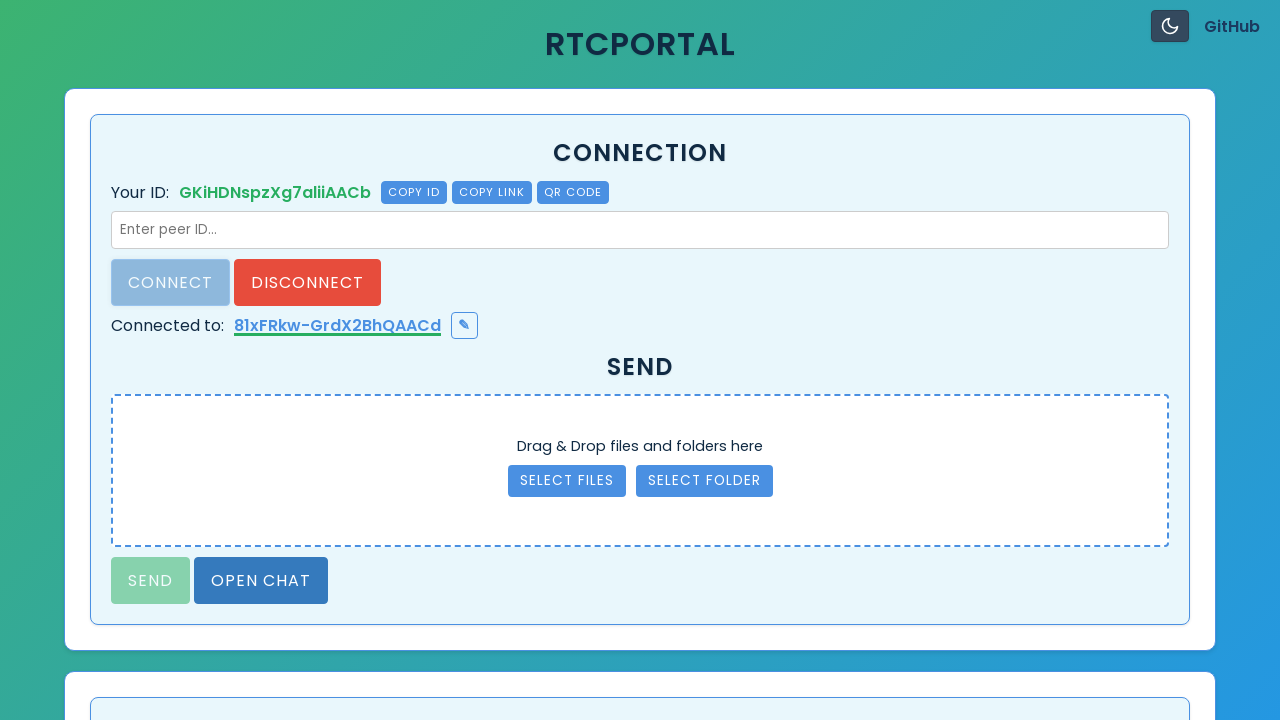

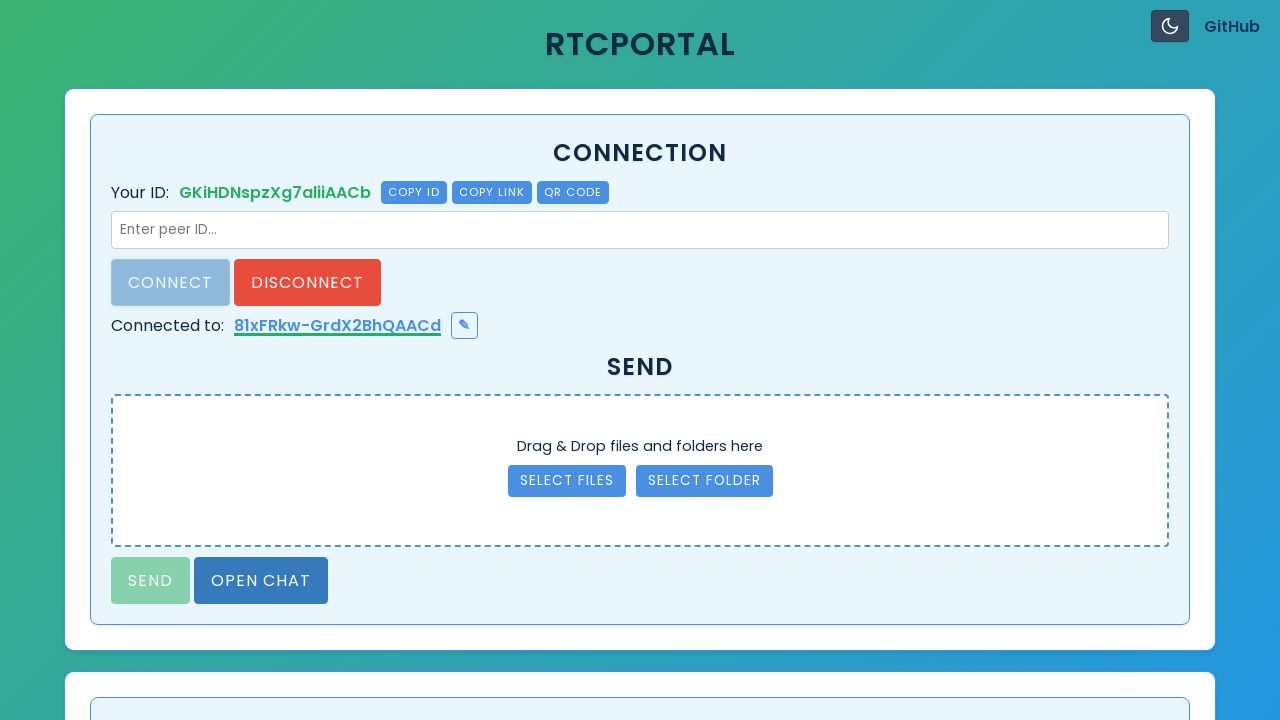